Tests the Python.org search functionality by entering "pycon" as a search query and verifying that search results are returned.

Starting URL: http://www.python.org

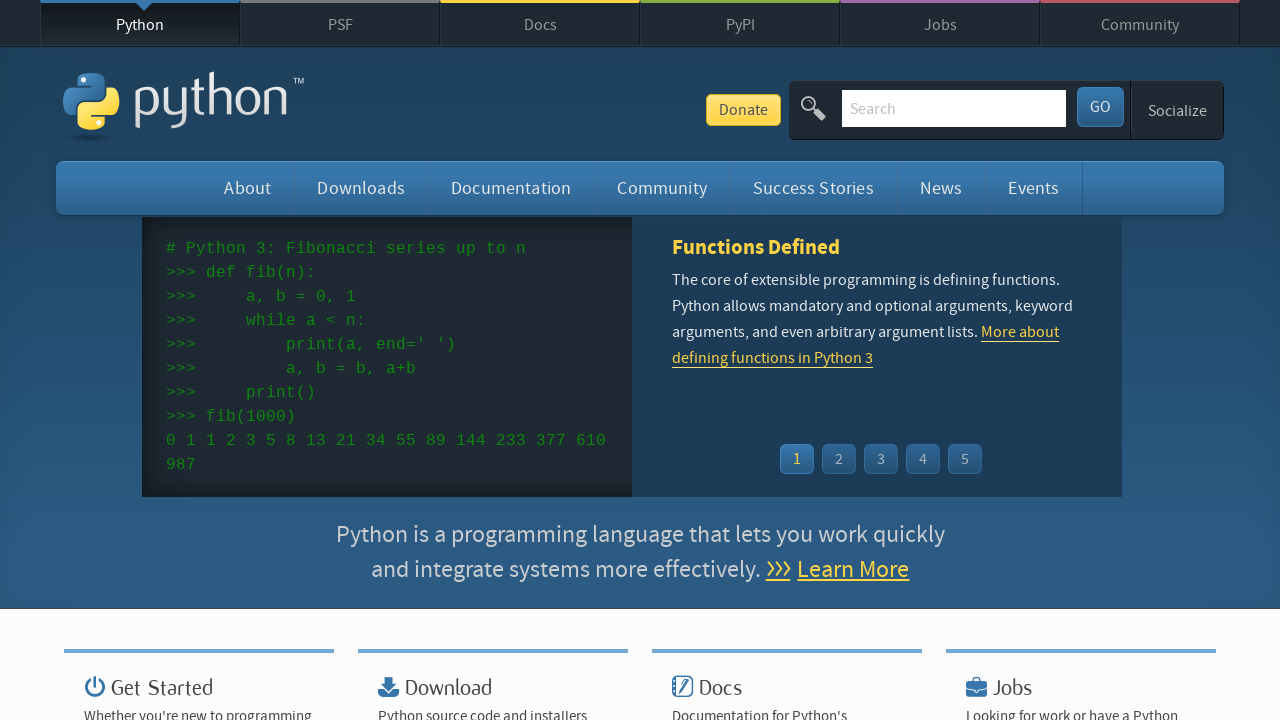

Verified 'Python' is present in page title
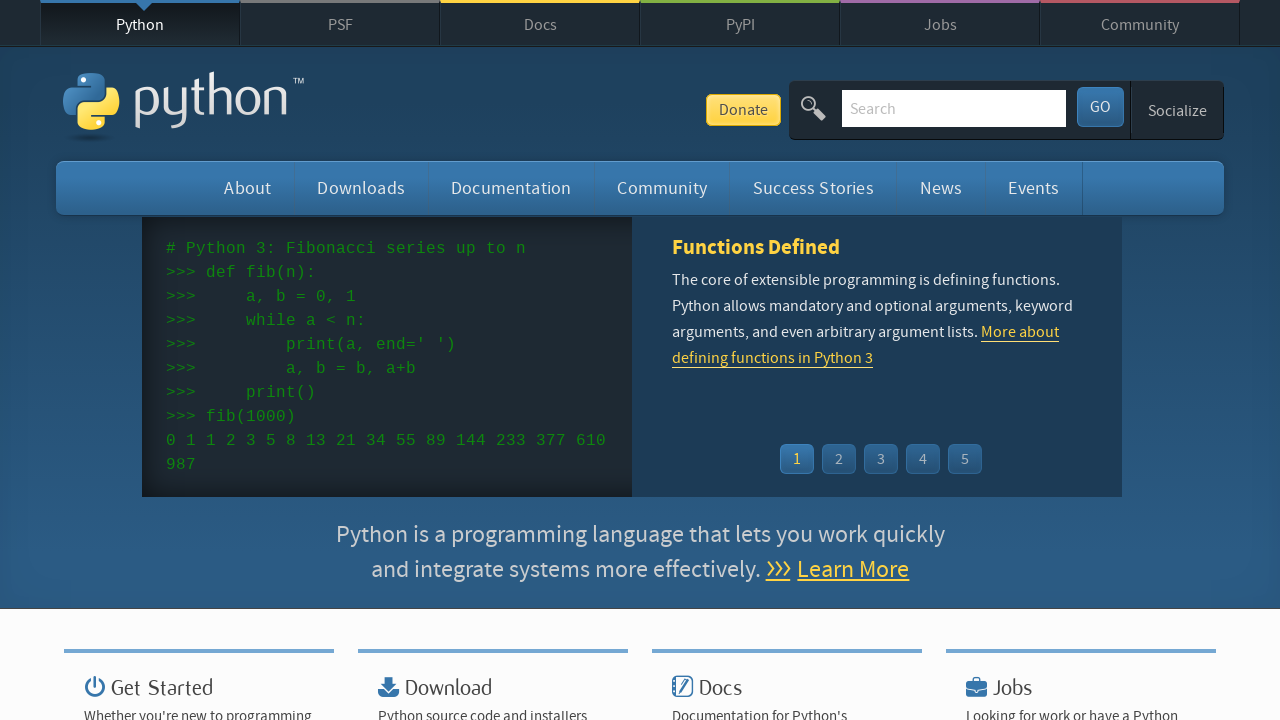

Filled search field with 'pycon' on input[name='q']
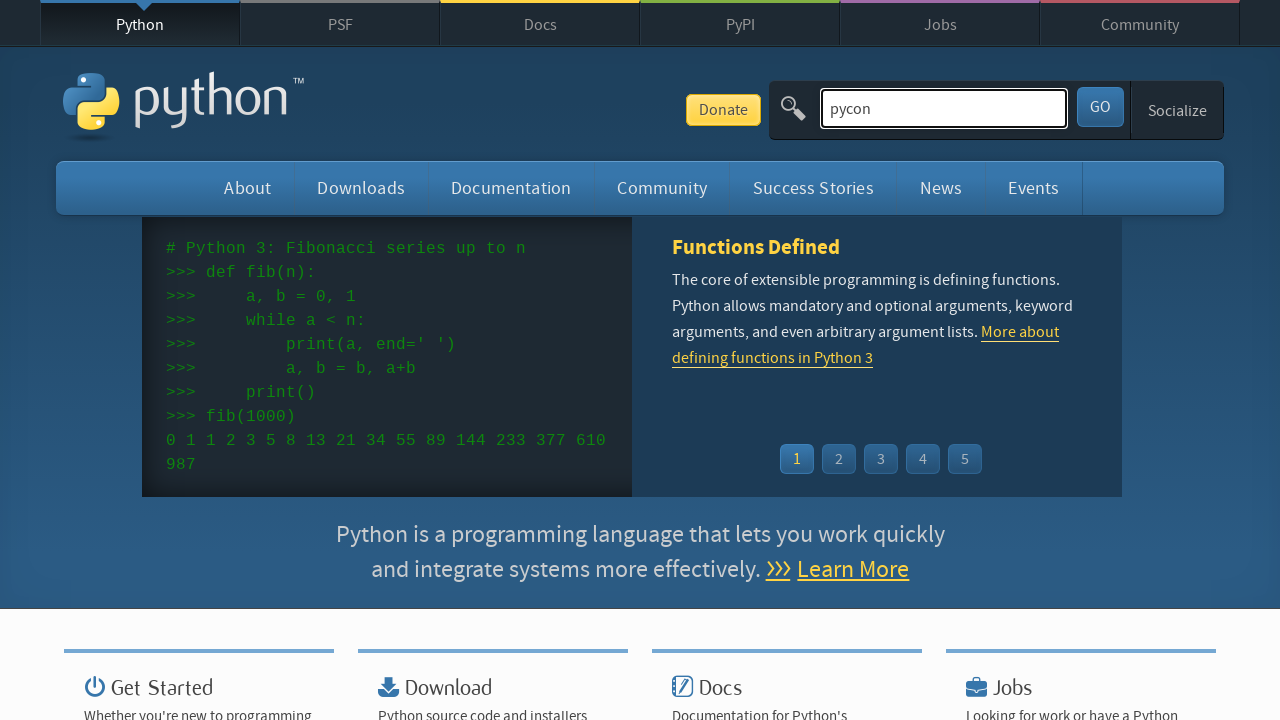

Pressed Enter to submit search query on input[name='q']
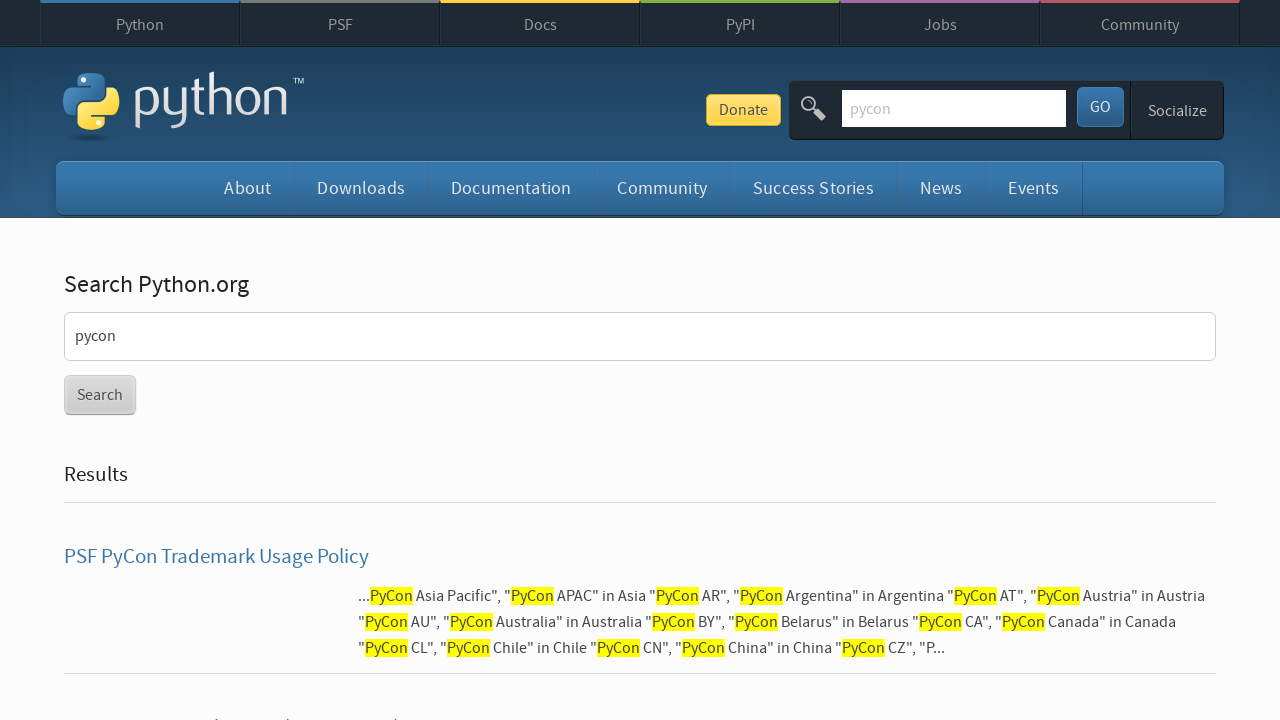

Waited for network idle to confirm page load
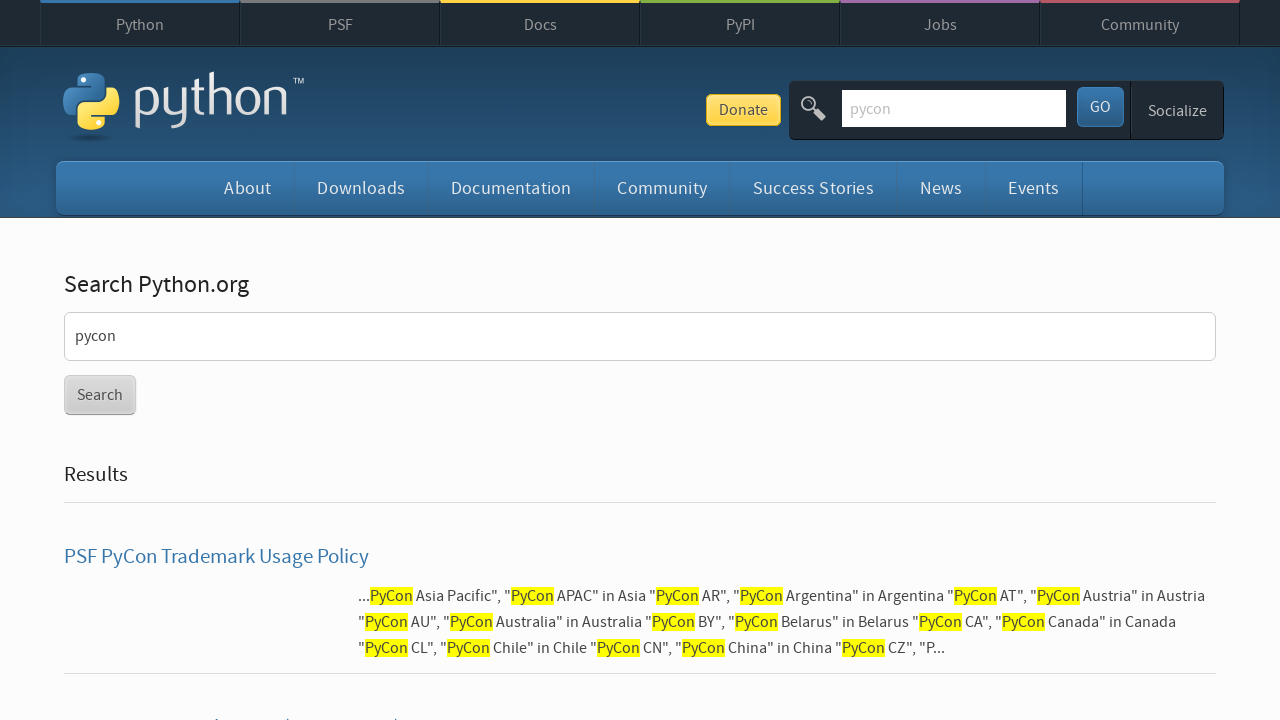

Verified search results were returned (no 'No results found' message)
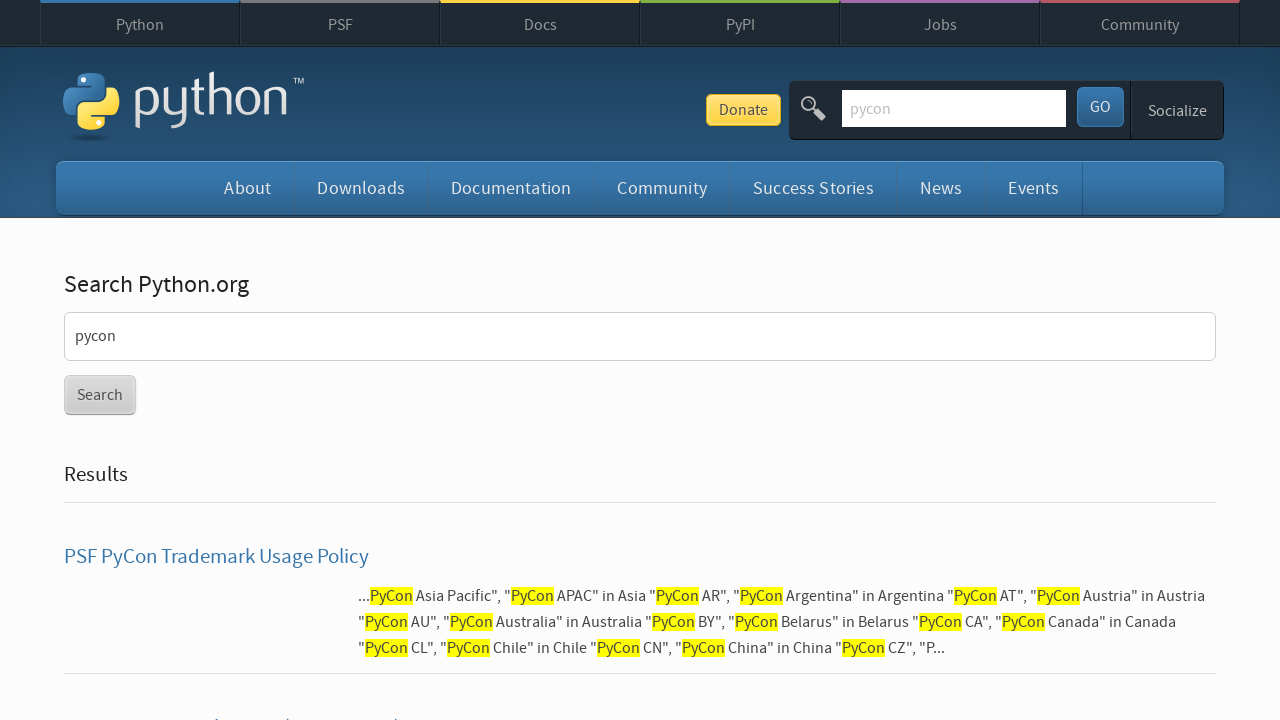

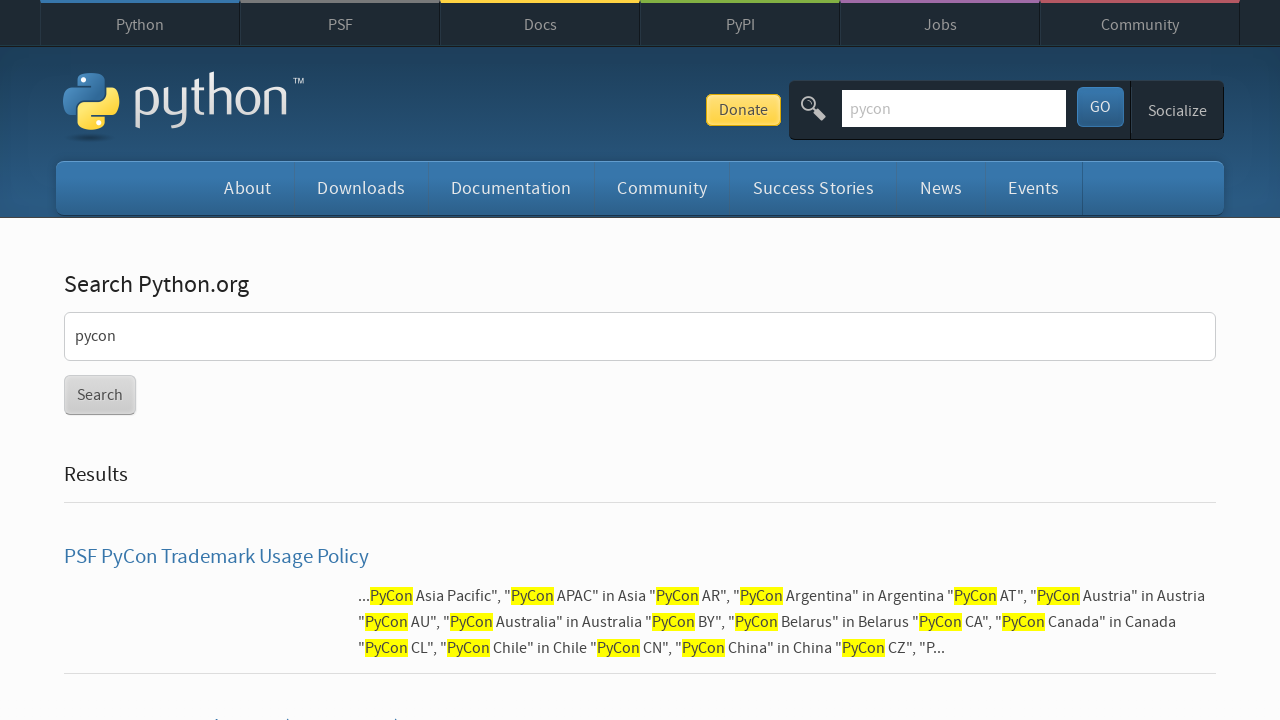